Tests drag and drop functionality by navigating to the drag and drop page and dragging column A to column B

Starting URL: https://practice.expandtesting.com/#examples

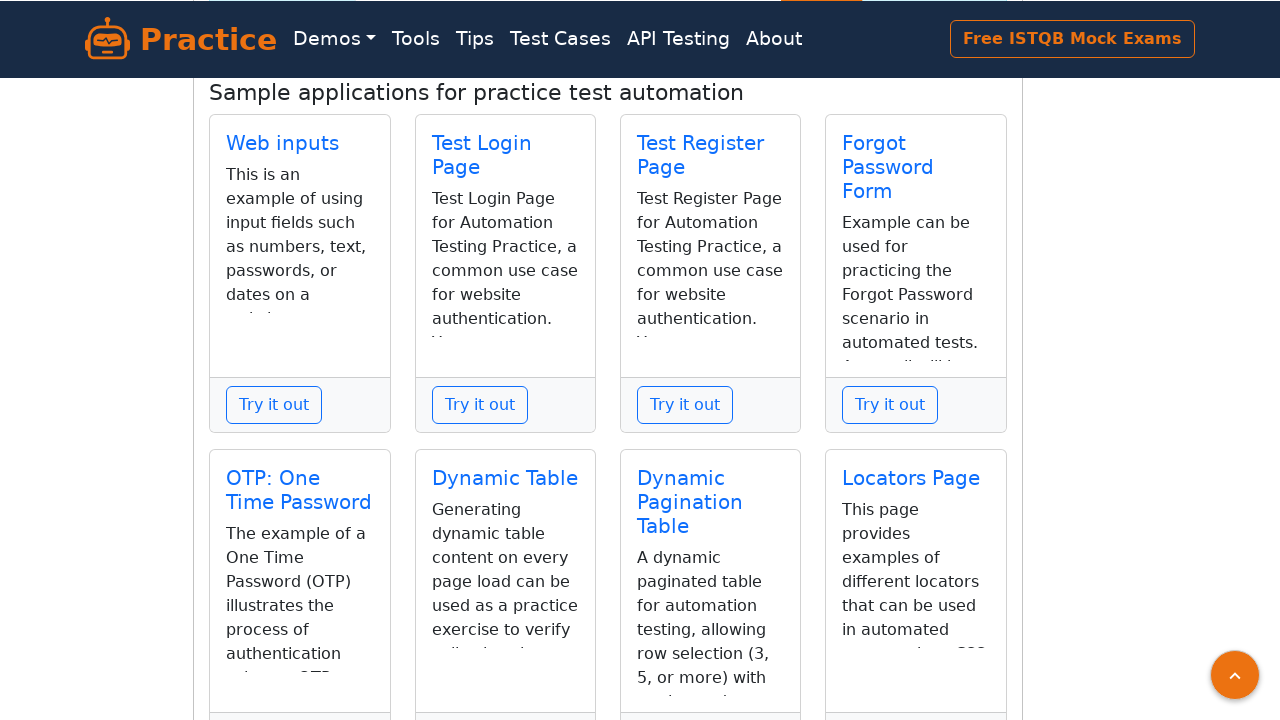

Clicked on Drag and Drop link at (710, 400) on internal:role=link[name="Drag and Drop"s]
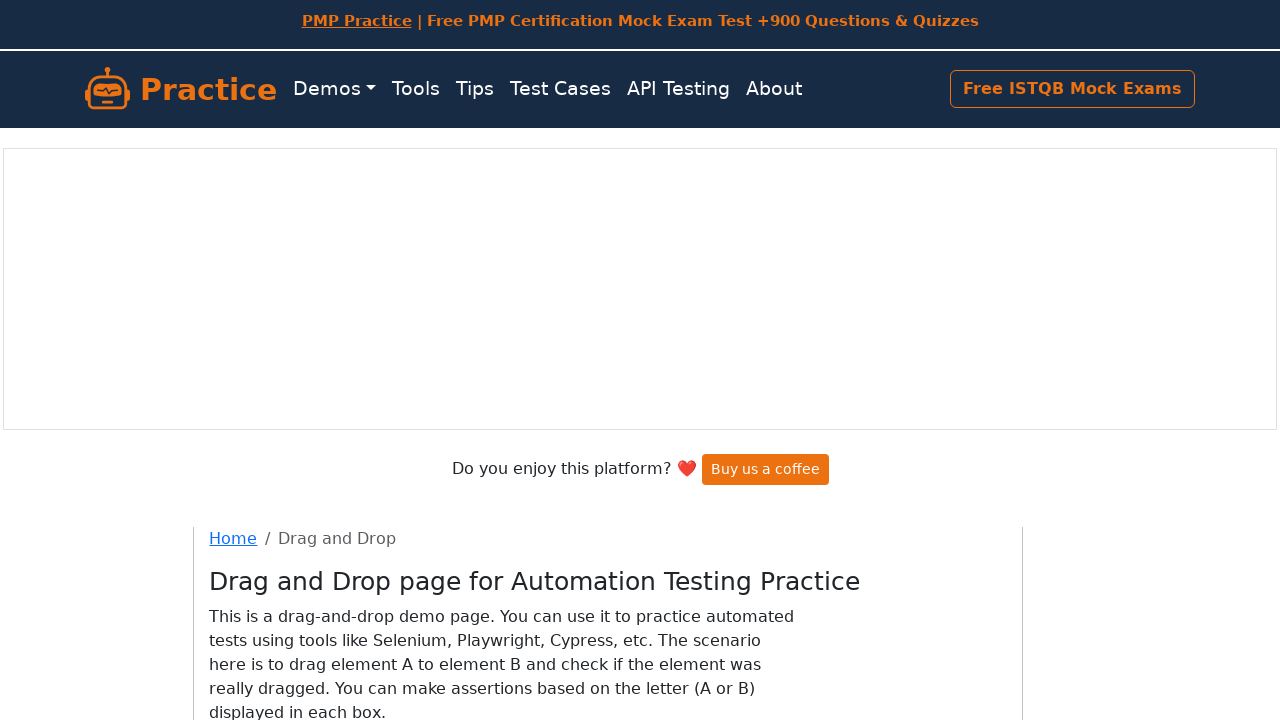

Dragged column A to column B at (439, 400)
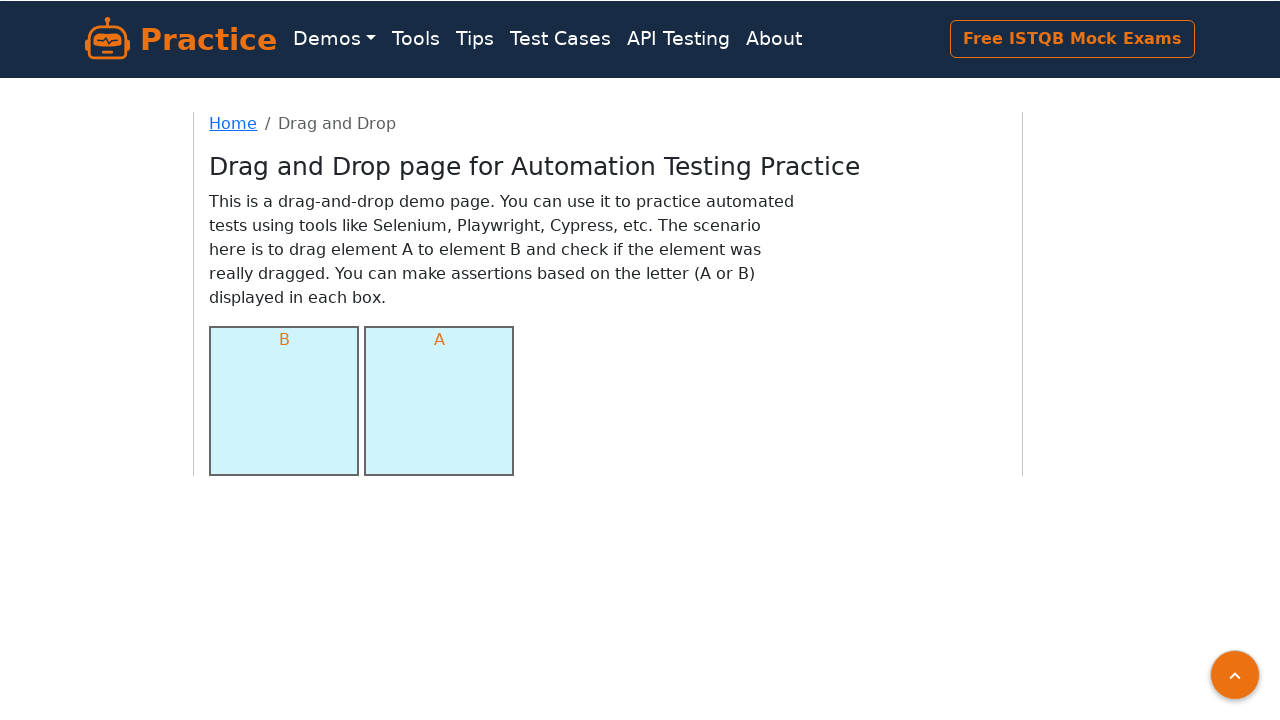

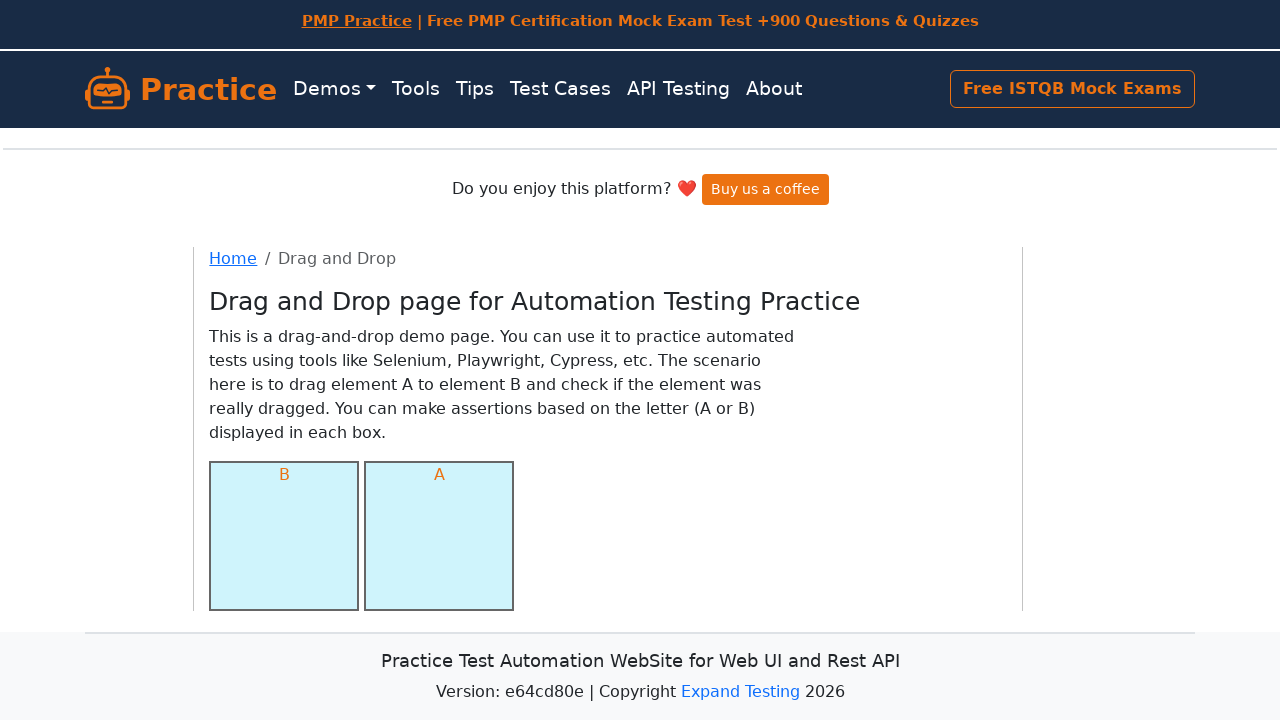